Tests Contact Us modal by filling email, name, and message fields then submitting

Starting URL: https://www.demoblaze.com/

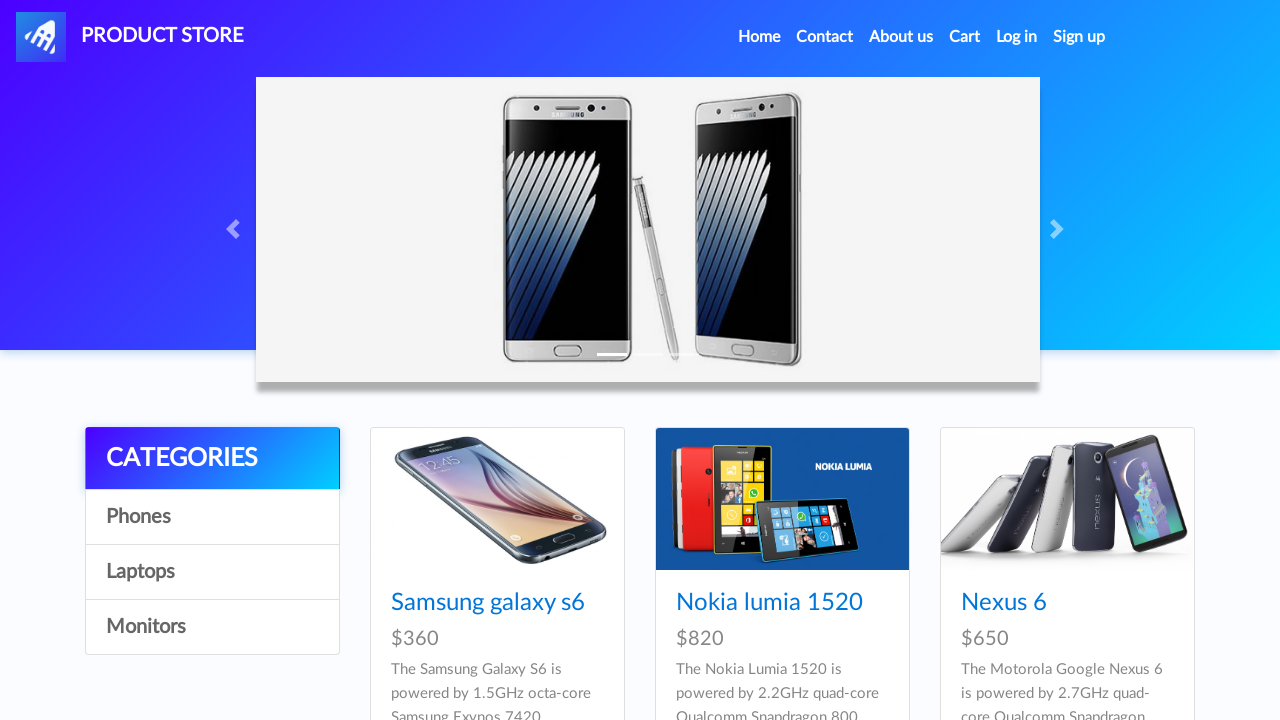

Clicked on Contact link in navigation at (825, 37) on #navbarExample a.nav-link:has-text('Contact')
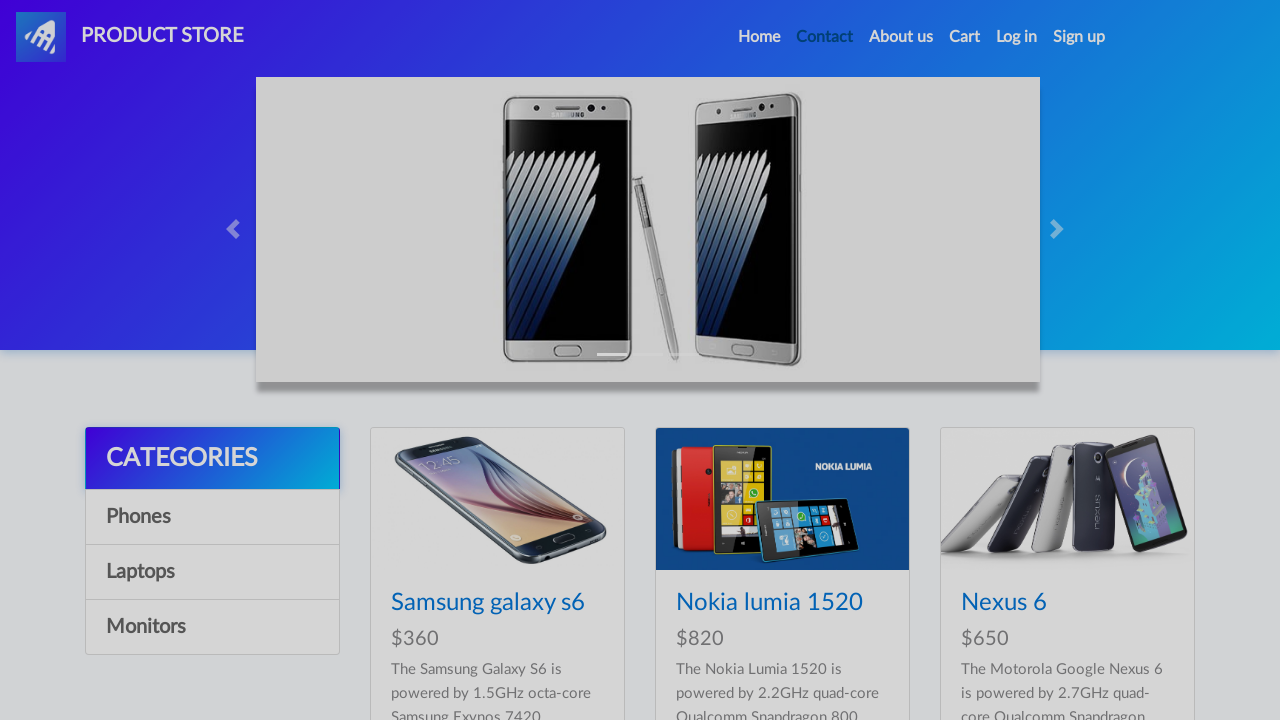

Contact modal appeared with email field visible
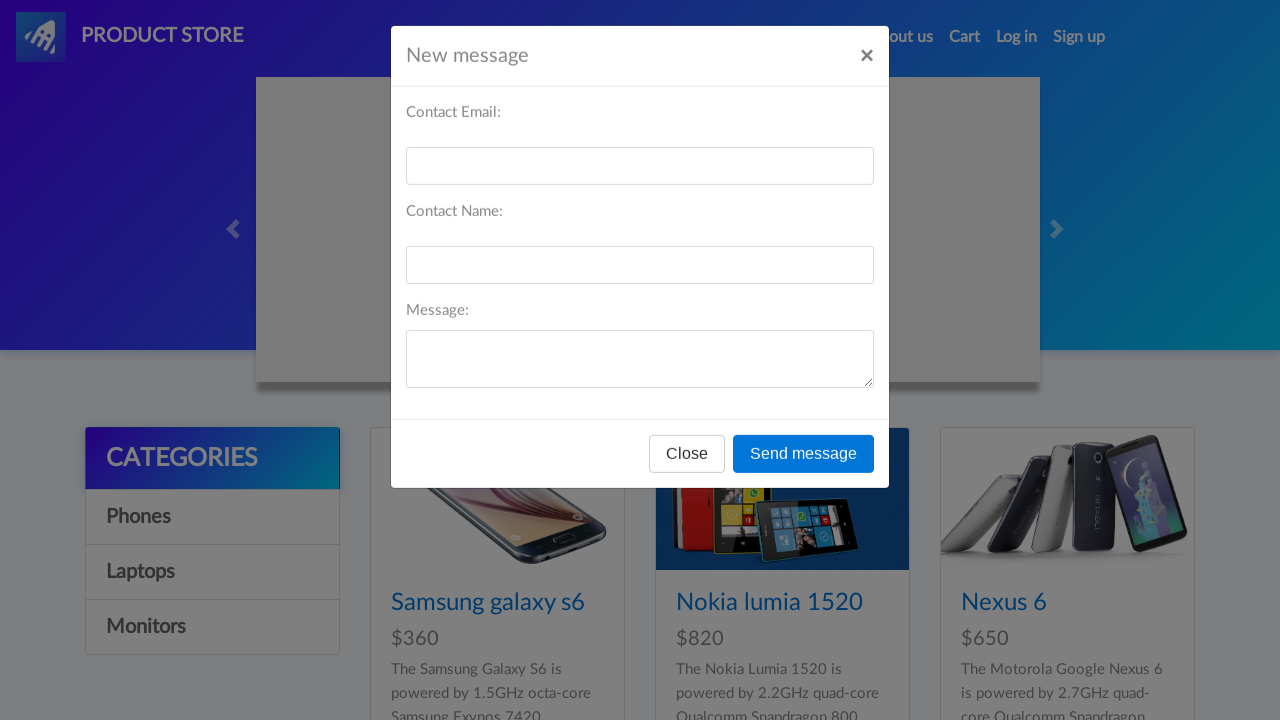

Filled email field with 'contact_test@example.com' on #recipient-email
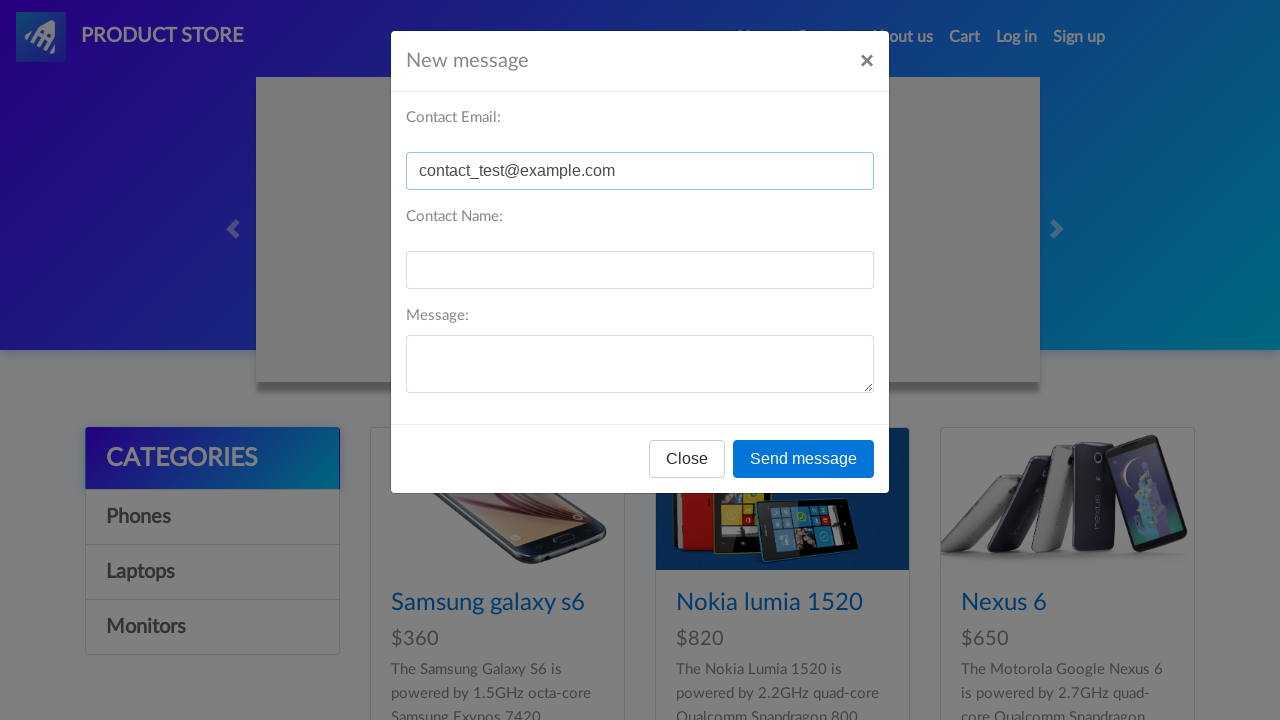

Filled name field with 'TestUser' on #recipient-name
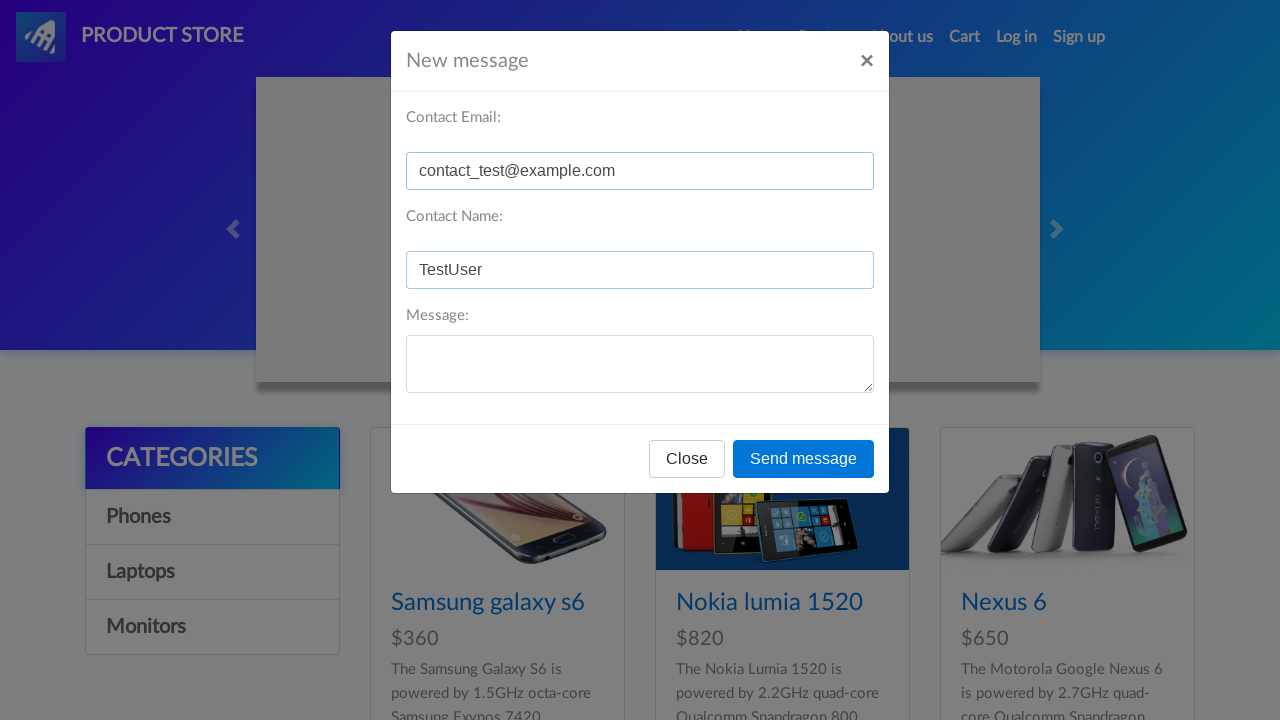

Filled message field with 'Hello, this is a test message.' on #message-text
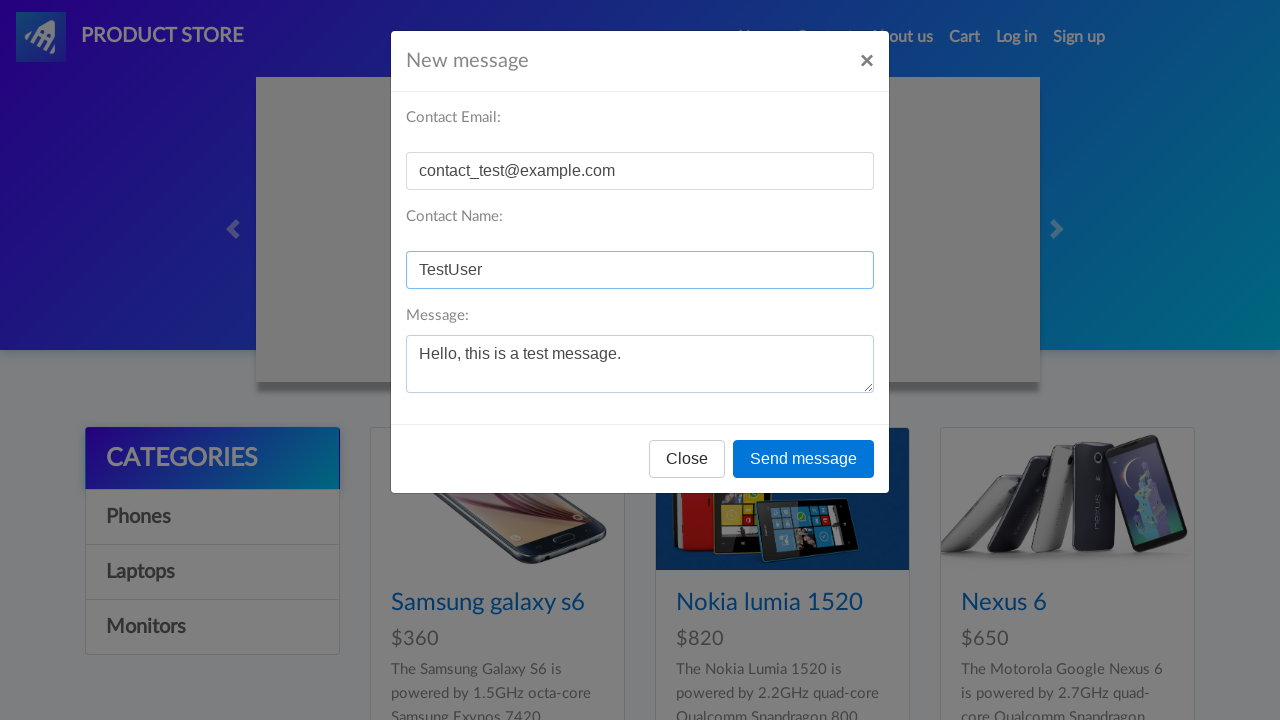

Clicked send button to submit contact form at (804, 459) on button[onclick='send()']
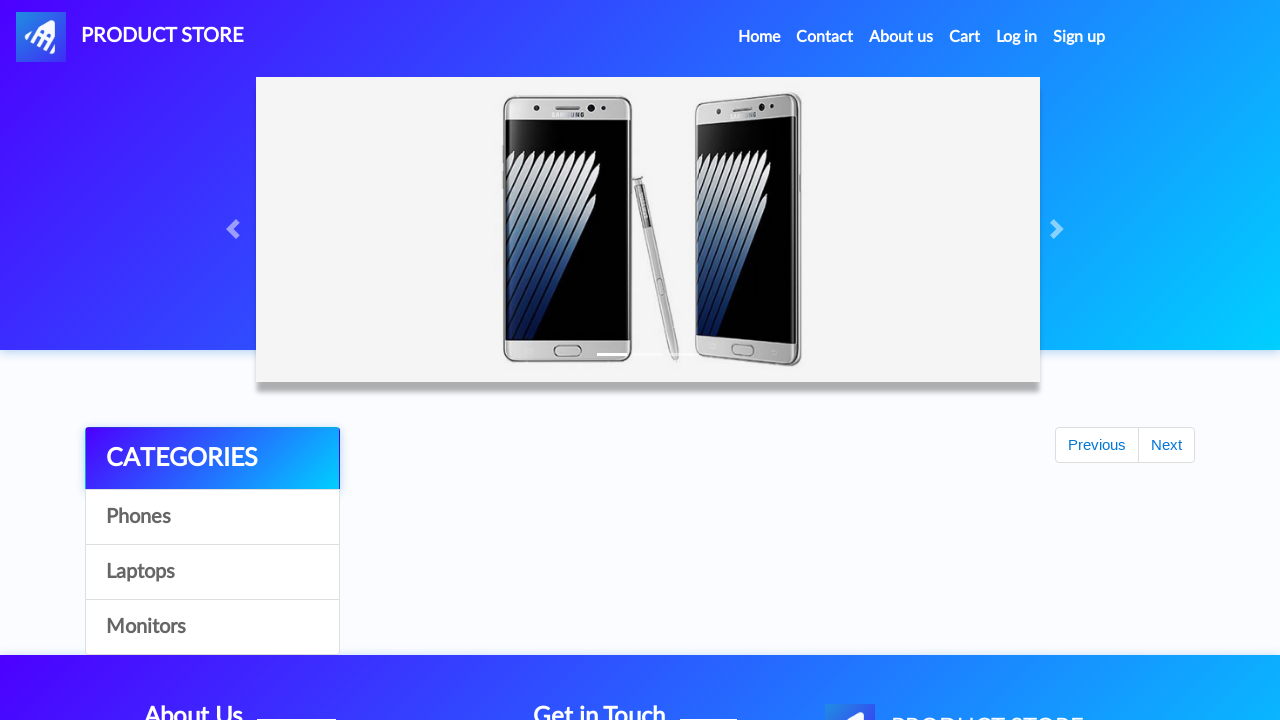

Alert dialog accepted - thank you message confirmed
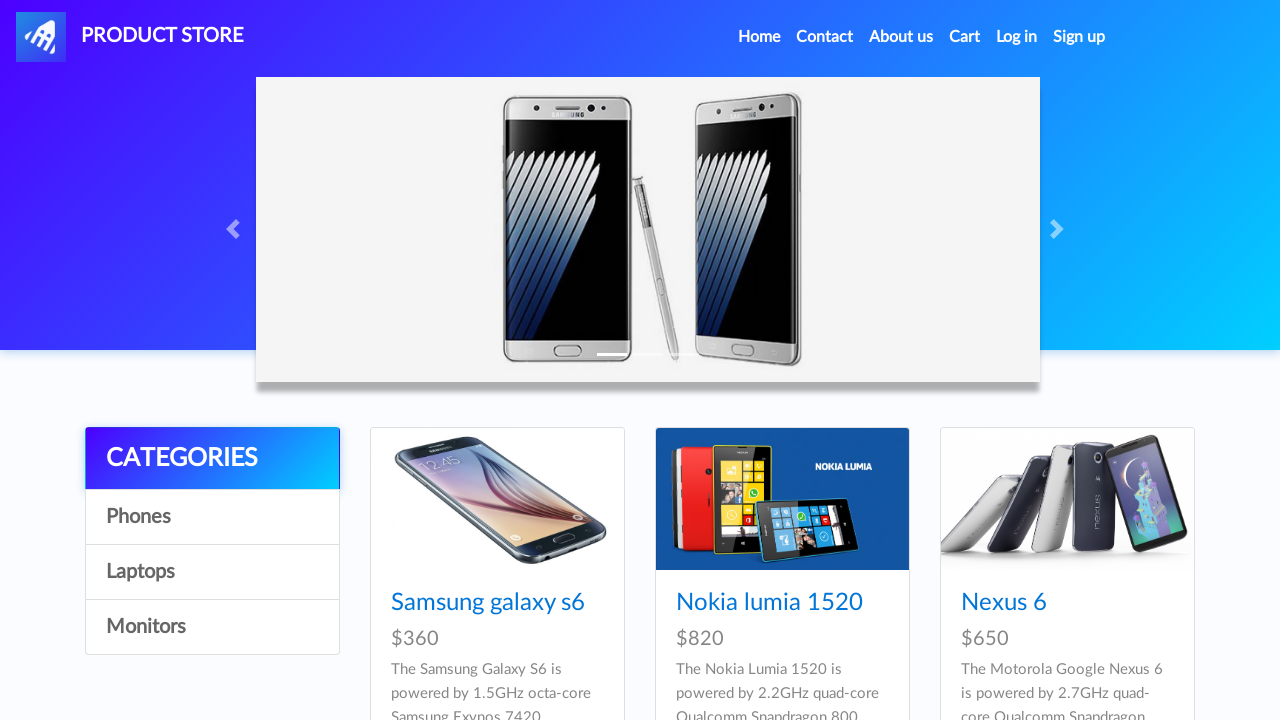

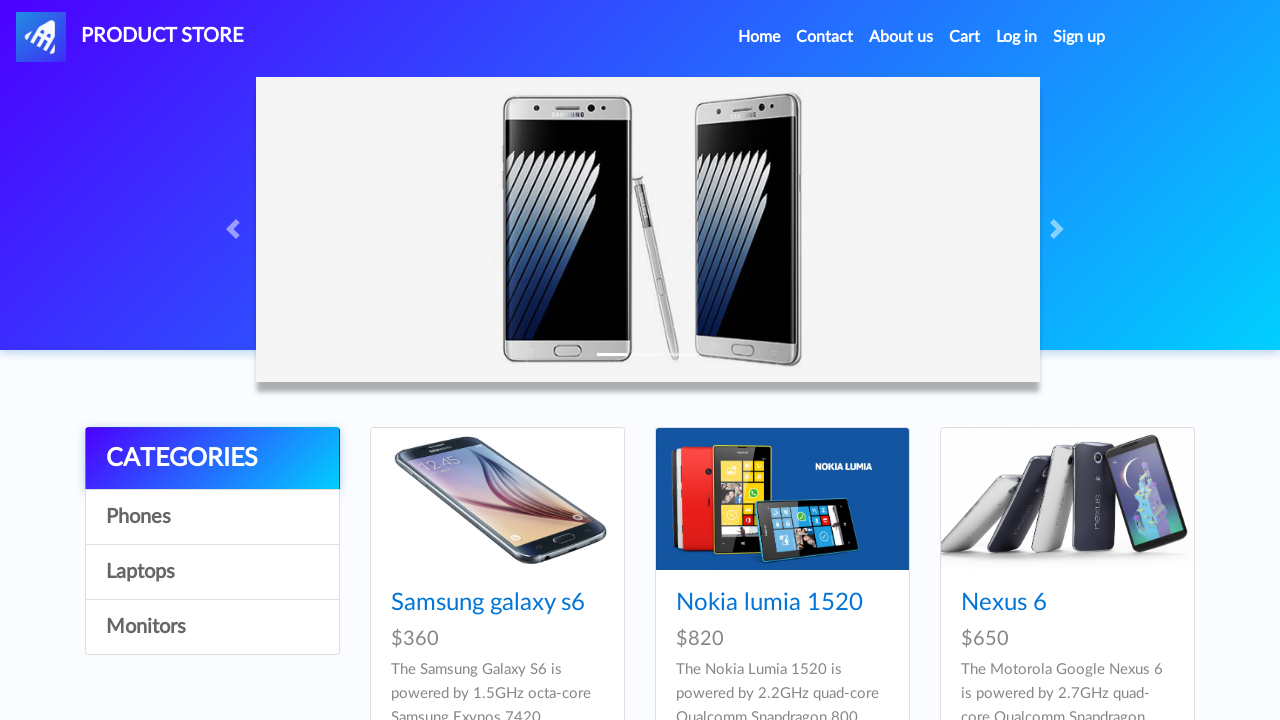